Tests JavaScript alert handling by clicking a button to trigger an alert, accepting the alert, and verifying the result message is displayed correctly on the page.

Starting URL: http://the-internet.herokuapp.com/javascript_alerts

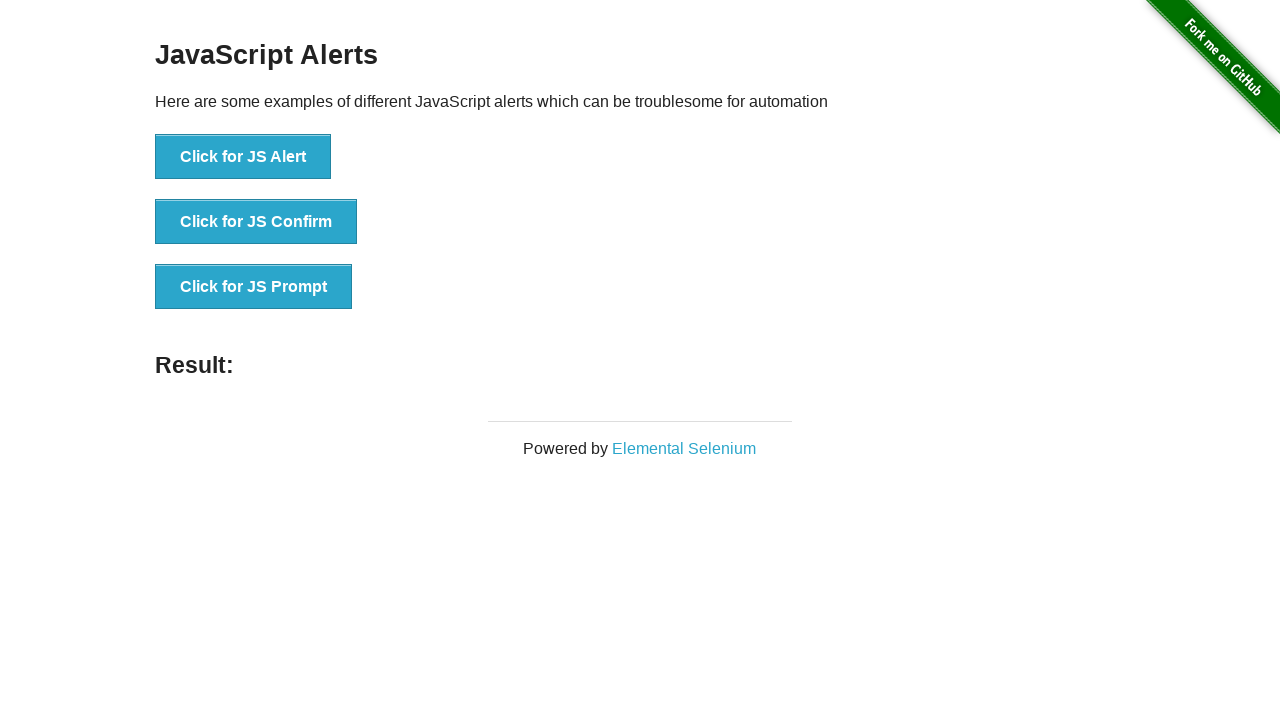

Set up dialog handler to automatically accept alerts
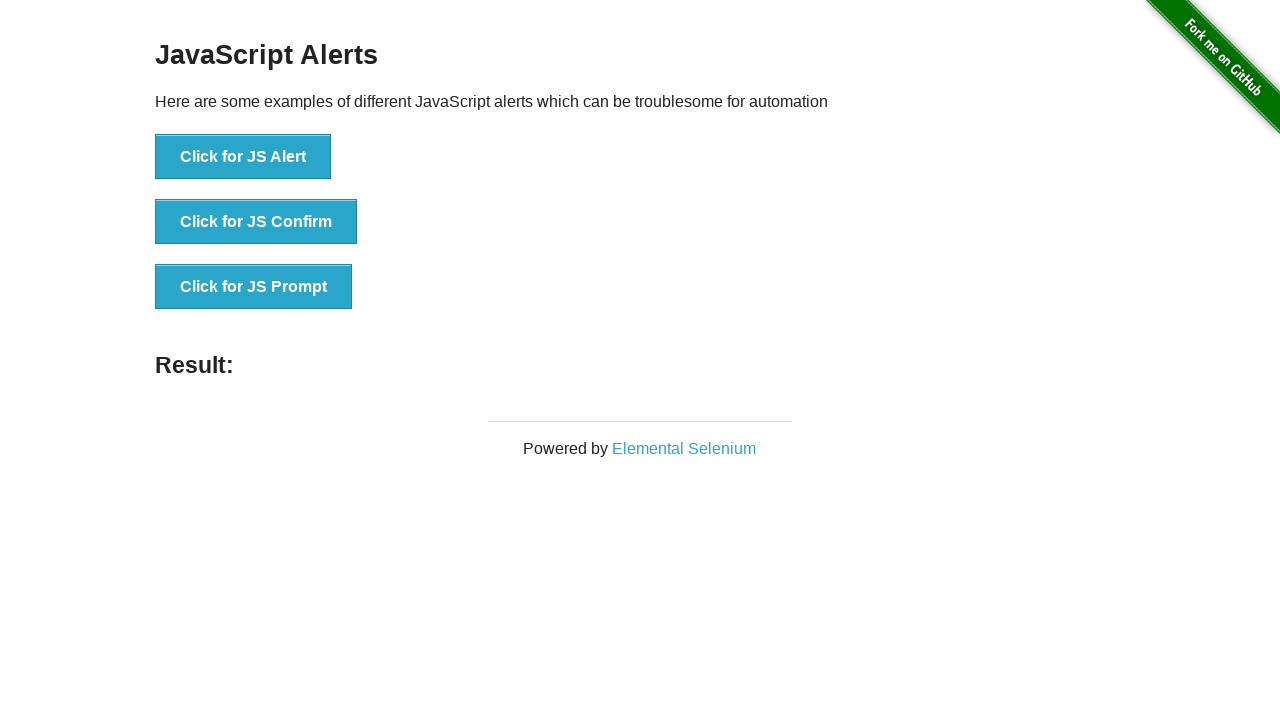

Clicked the first button to trigger JavaScript alert at (243, 157) on ul > li:nth-child(1) > button
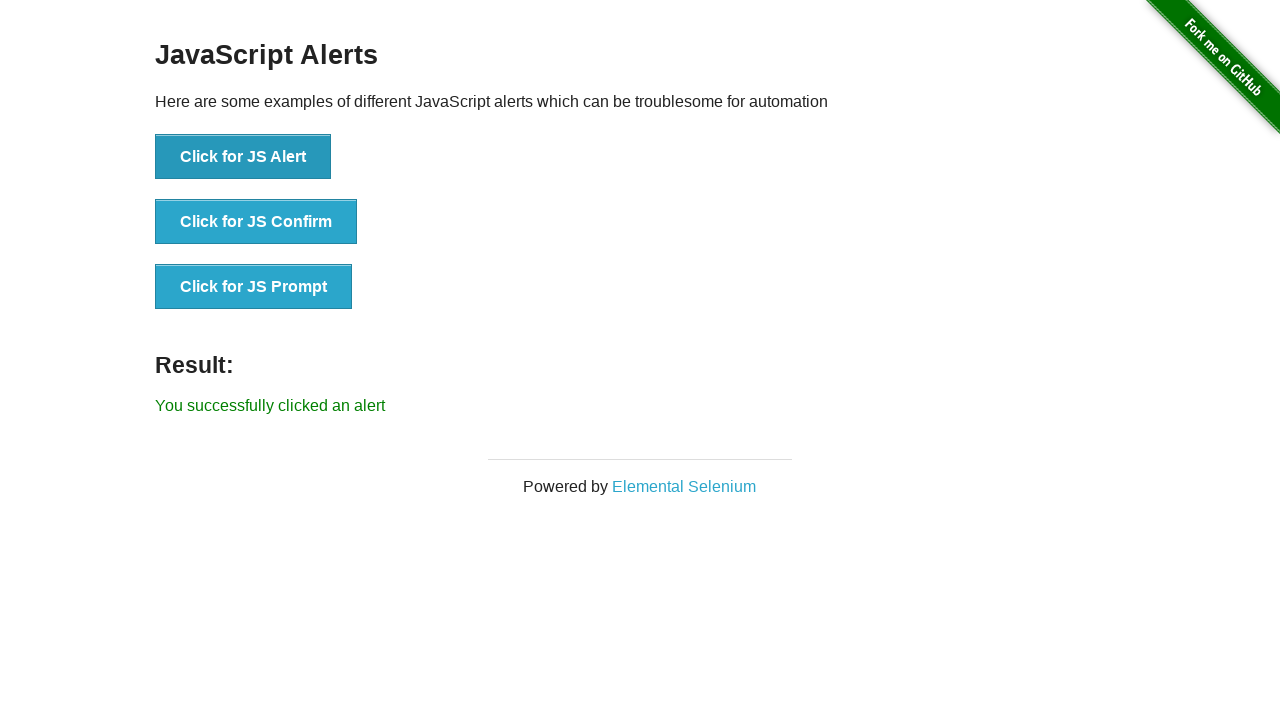

Result message element loaded on page
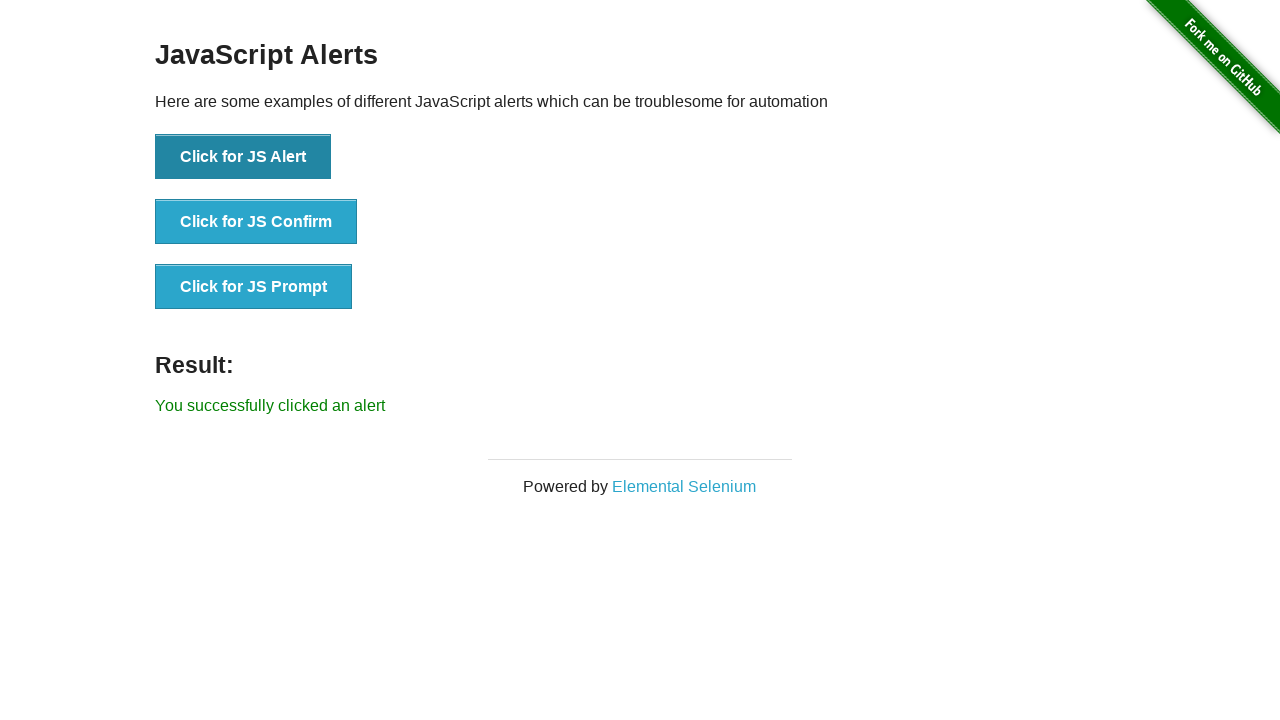

Retrieved result message text content
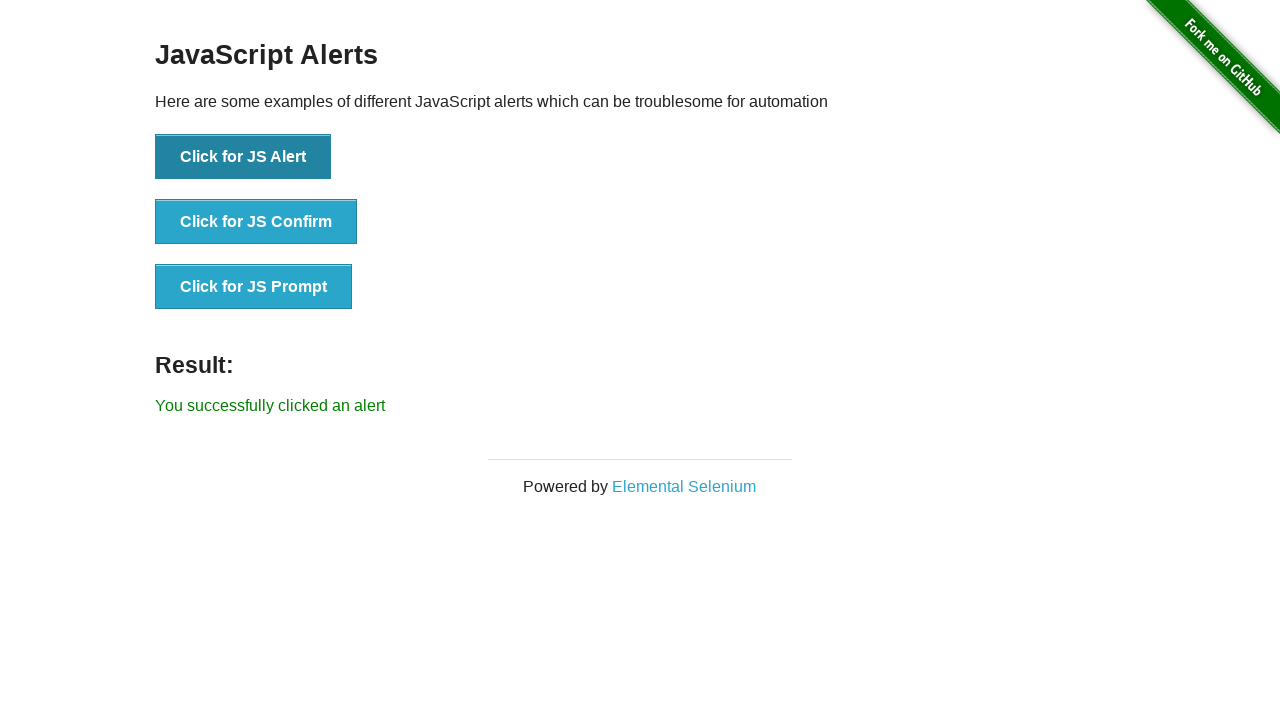

Verified result message displays 'You successfully clicked an alert'
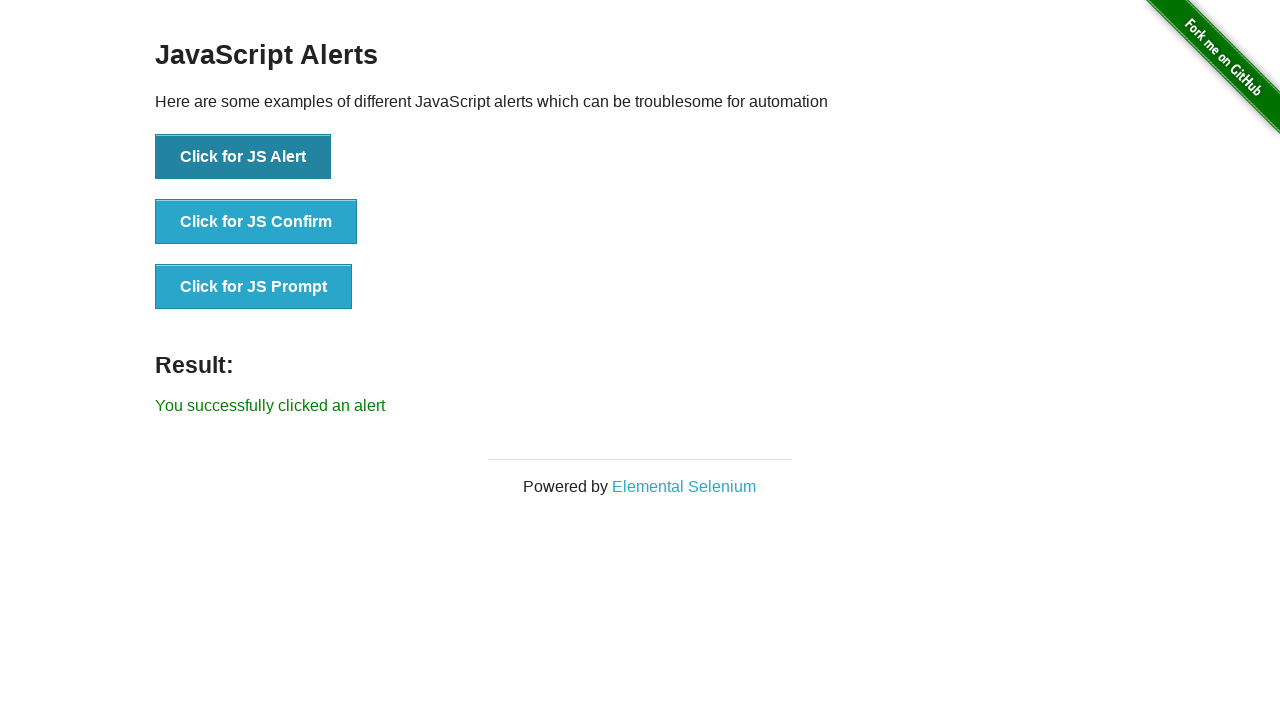

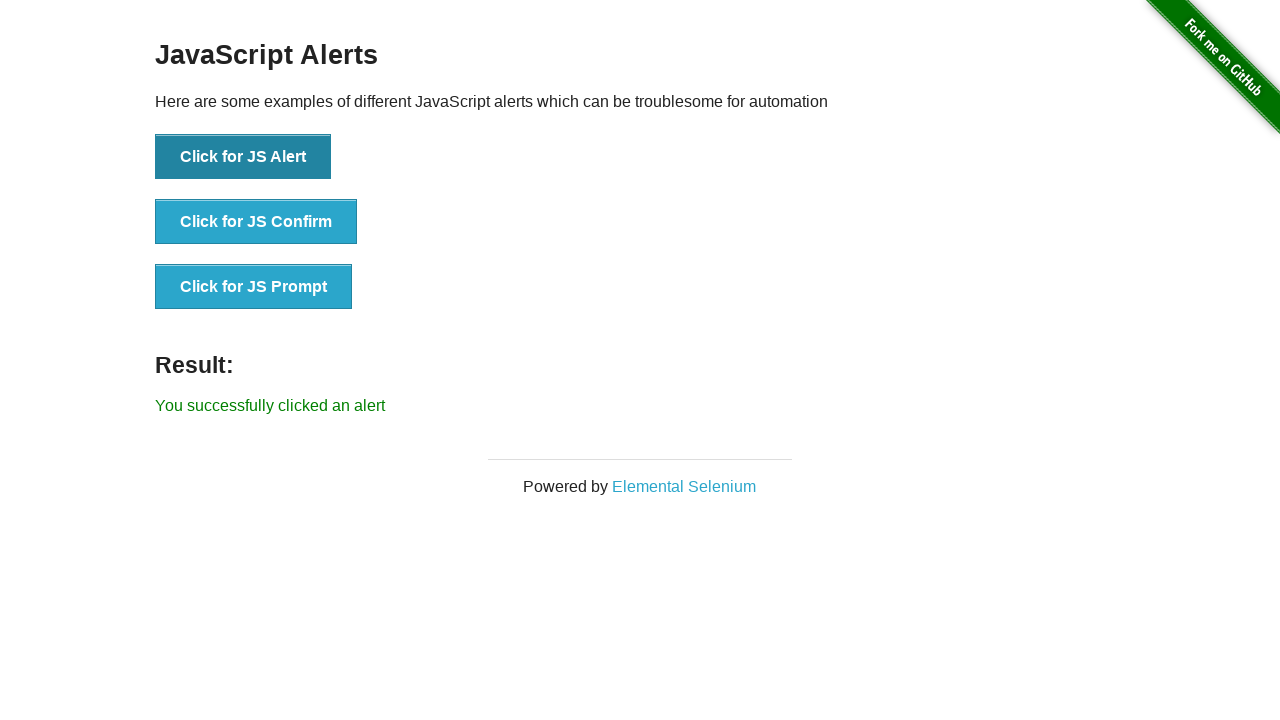